Tests a number input field using keyboard typing approach and verifies max value capping behavior

Starting URL: https://test-with-me-app.vercel.app/learning/web-elements/elements/input

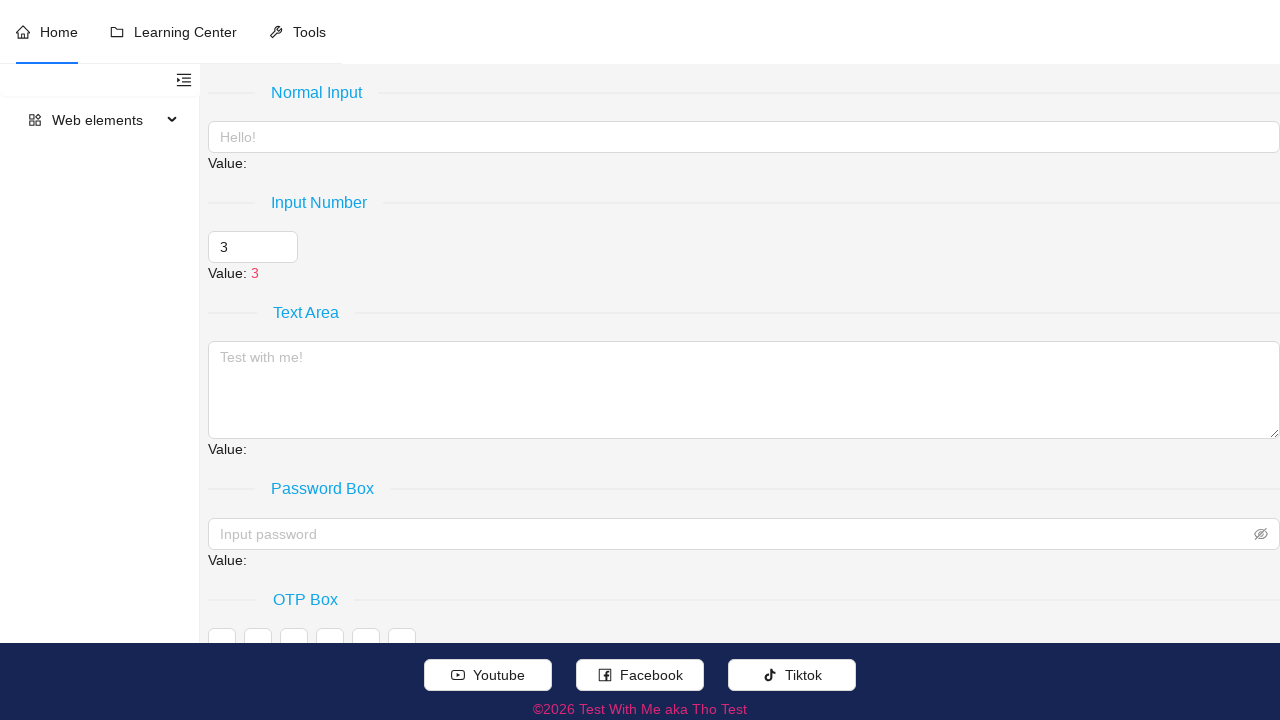

Clicked on the Input Number field at (253, 247) on (//span[.//text()[normalize-space()='Input Number']]/following::input)[1]
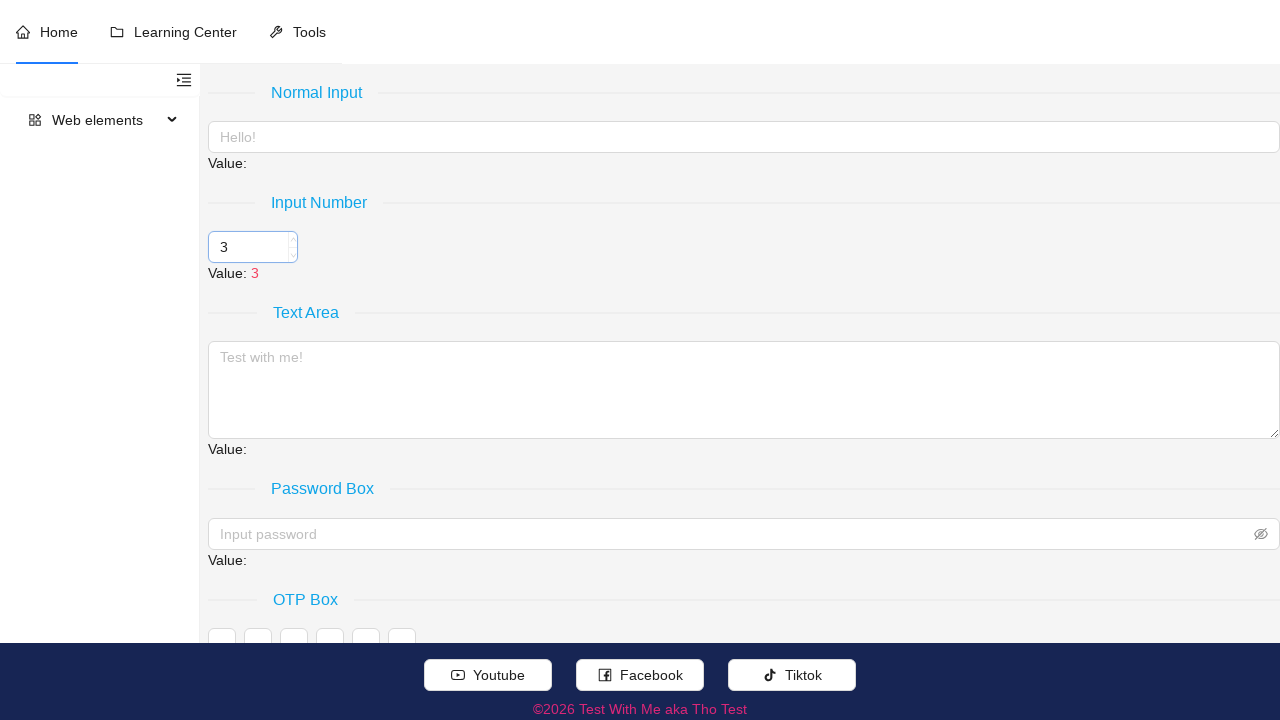

Cleared the input field on (//span[.//text()[normalize-space()='Input Number']]/following::input)[1]
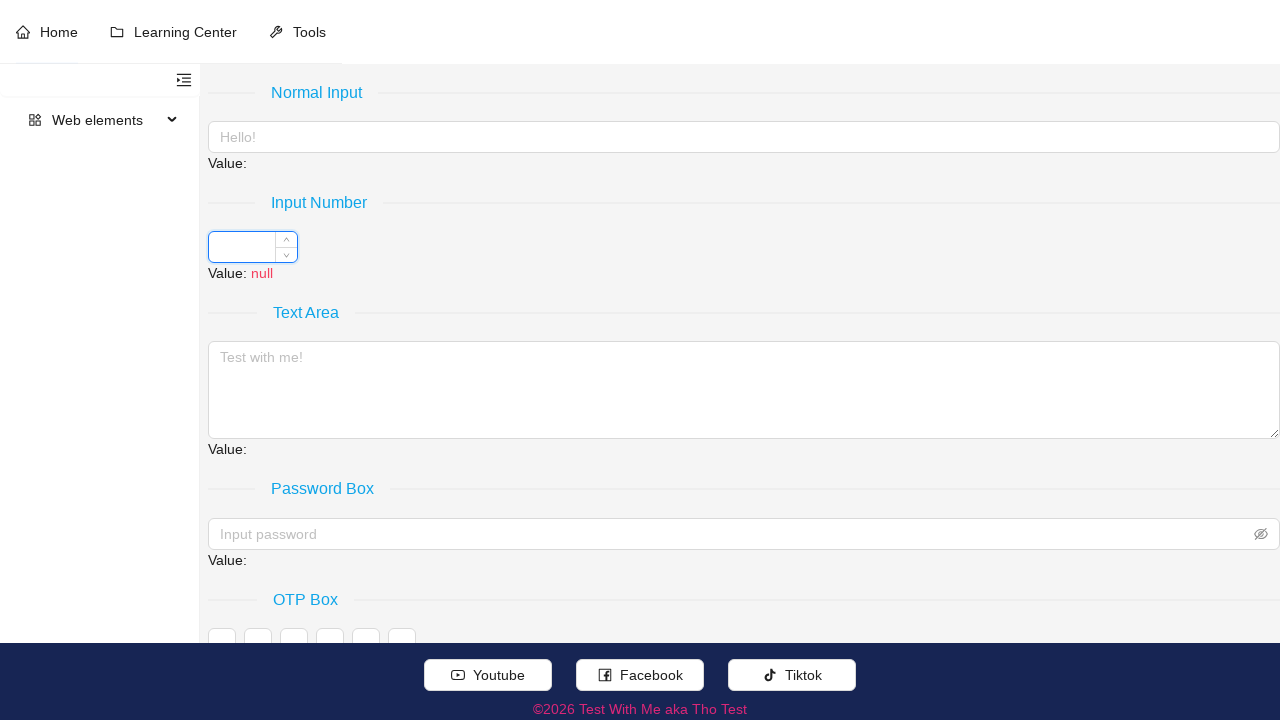

Typed '101' using keyboard
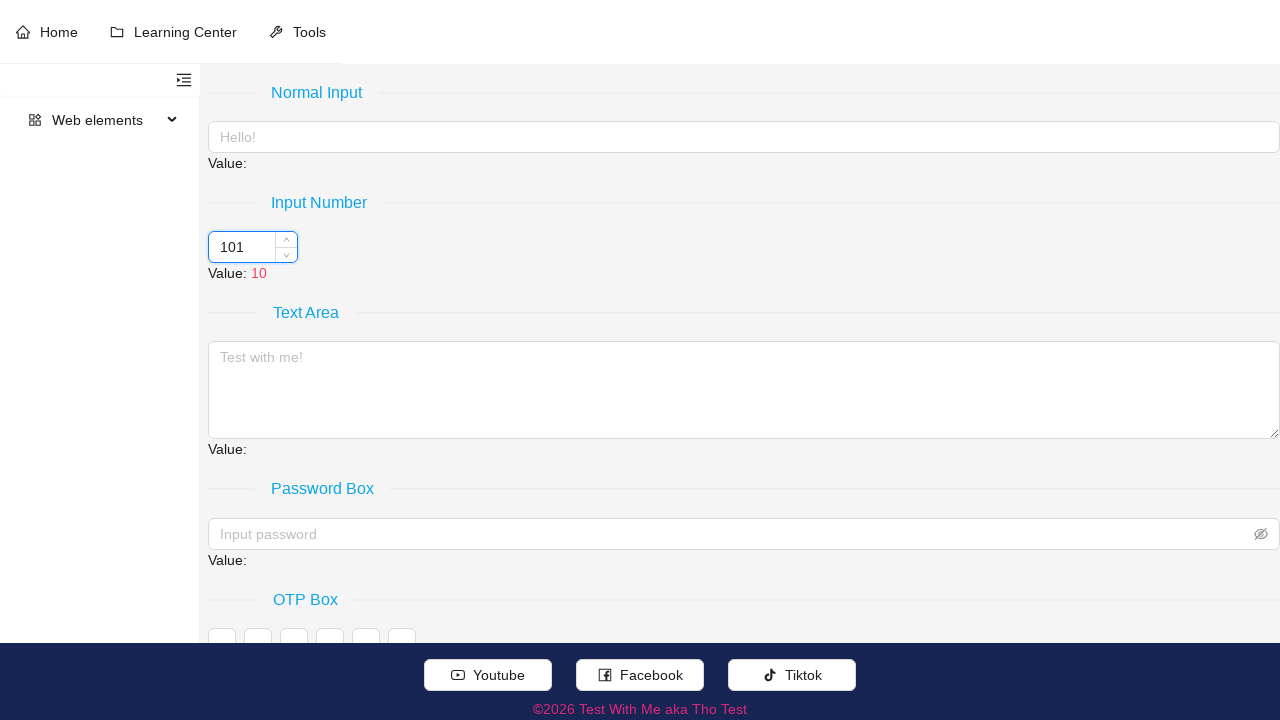

Pressed Enter key to submit the input
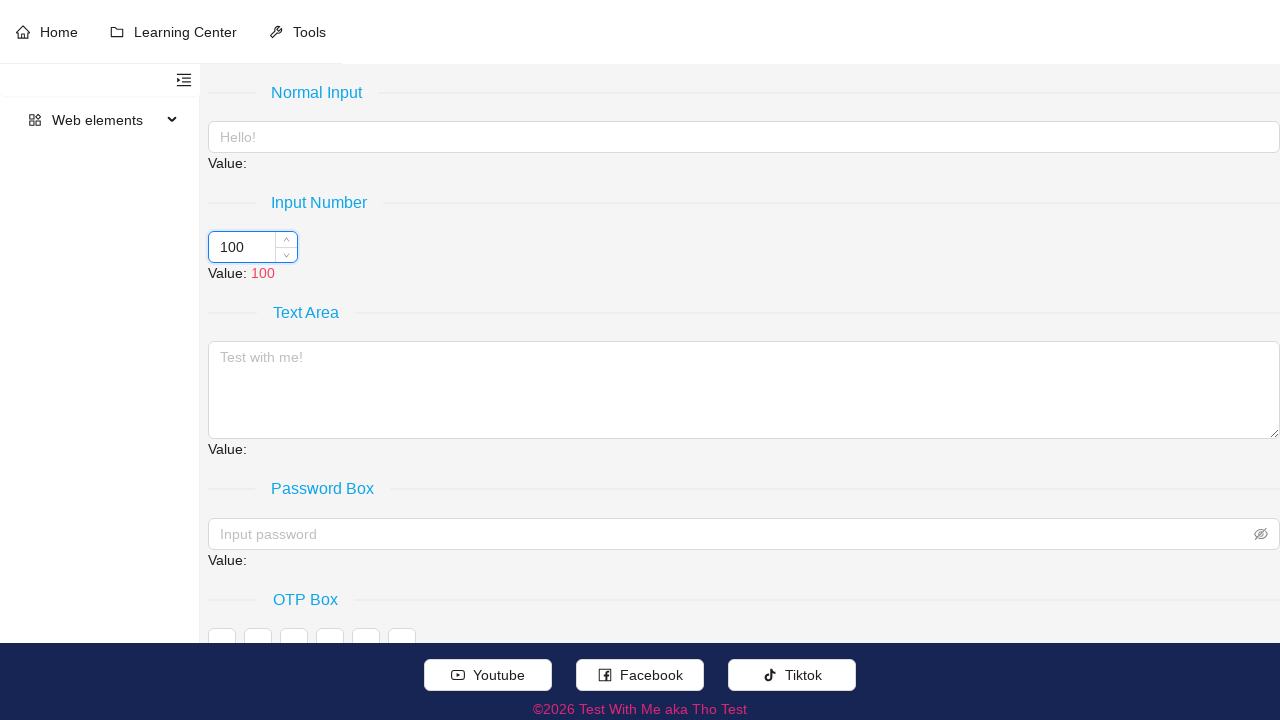

Verified that the input value was capped at maximum value of 100
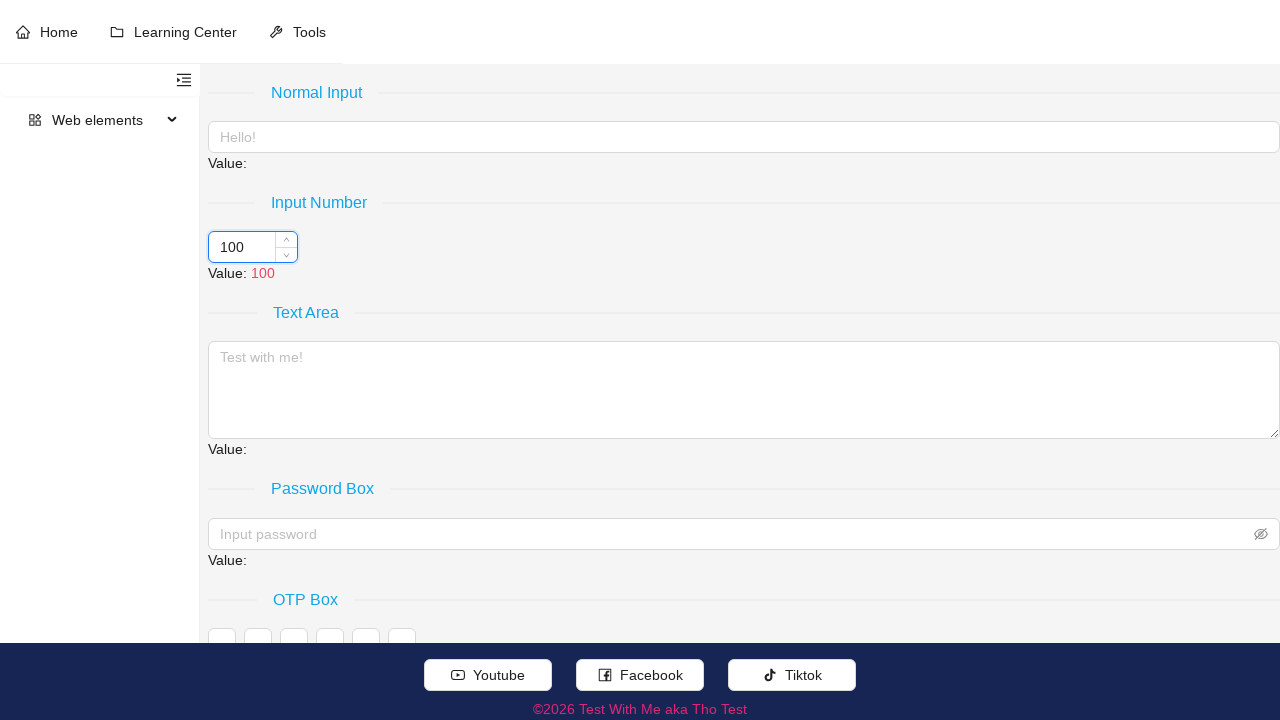

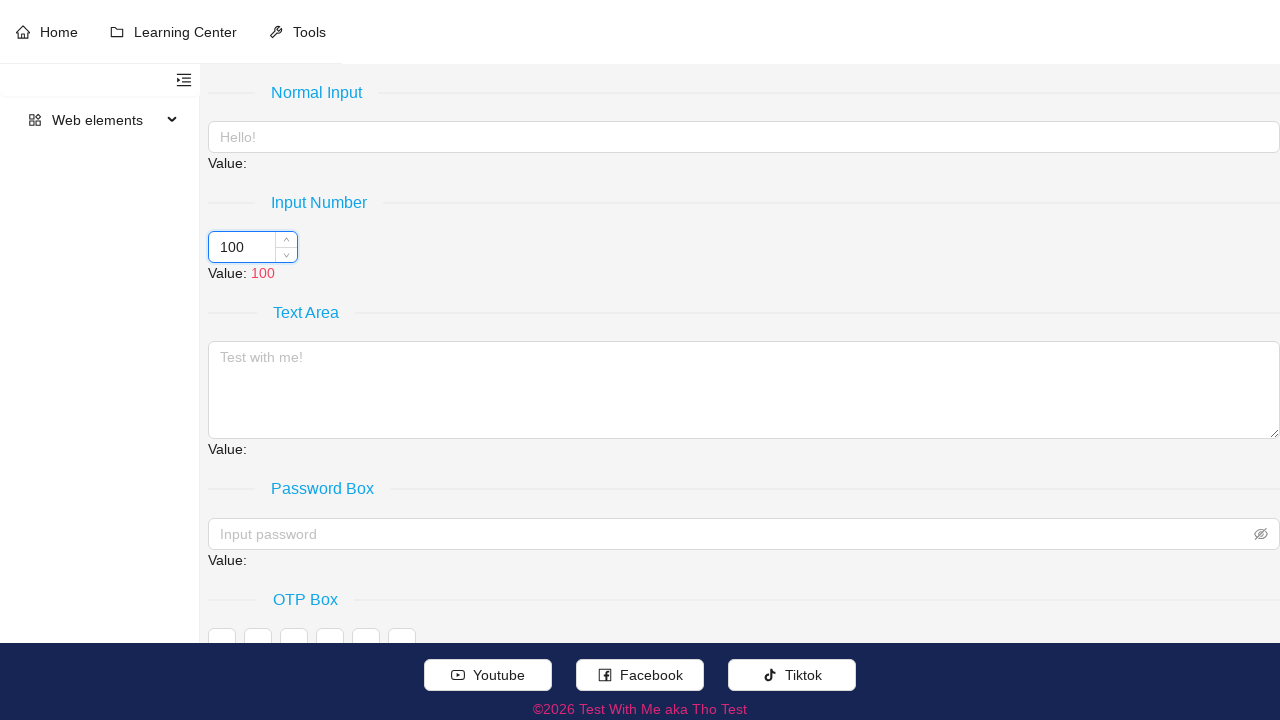